Tests various form elements on a test automation practice page by checking element states, selecting radio buttons and checkboxes, and clicking an alert button

Starting URL: https://testautomationpractice.blogspot.com/

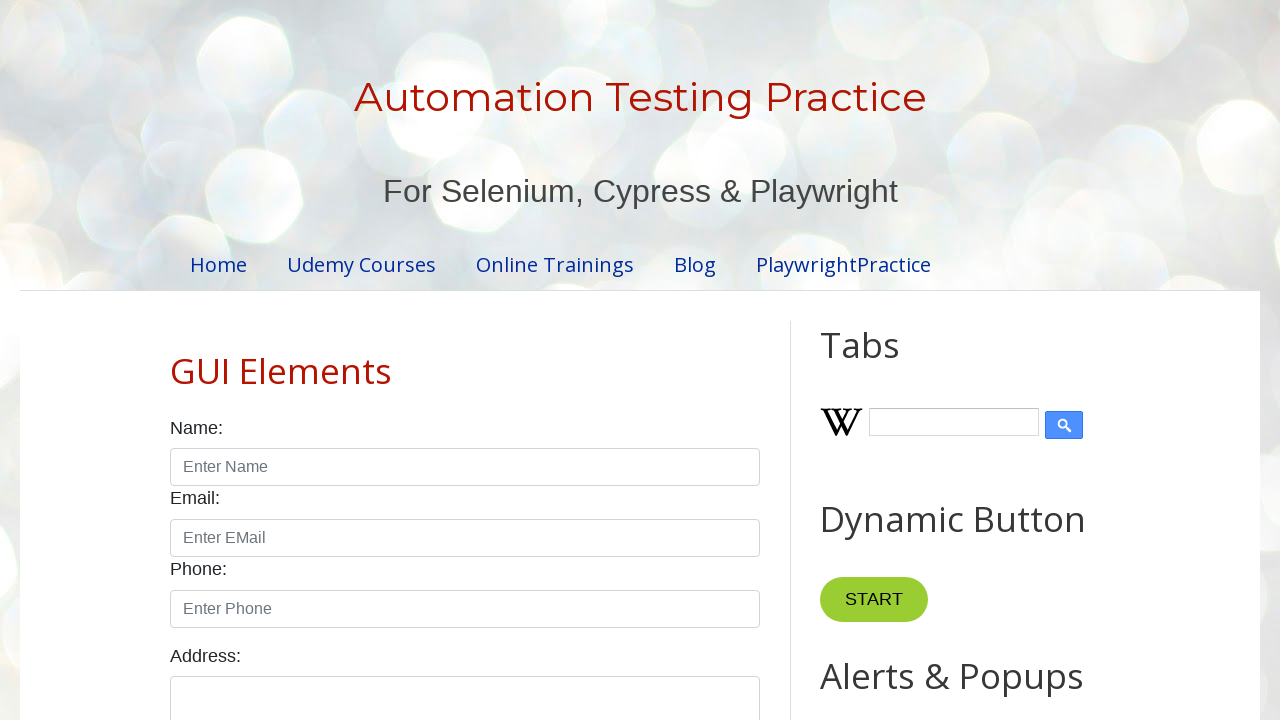

Checked if name input field is enabled
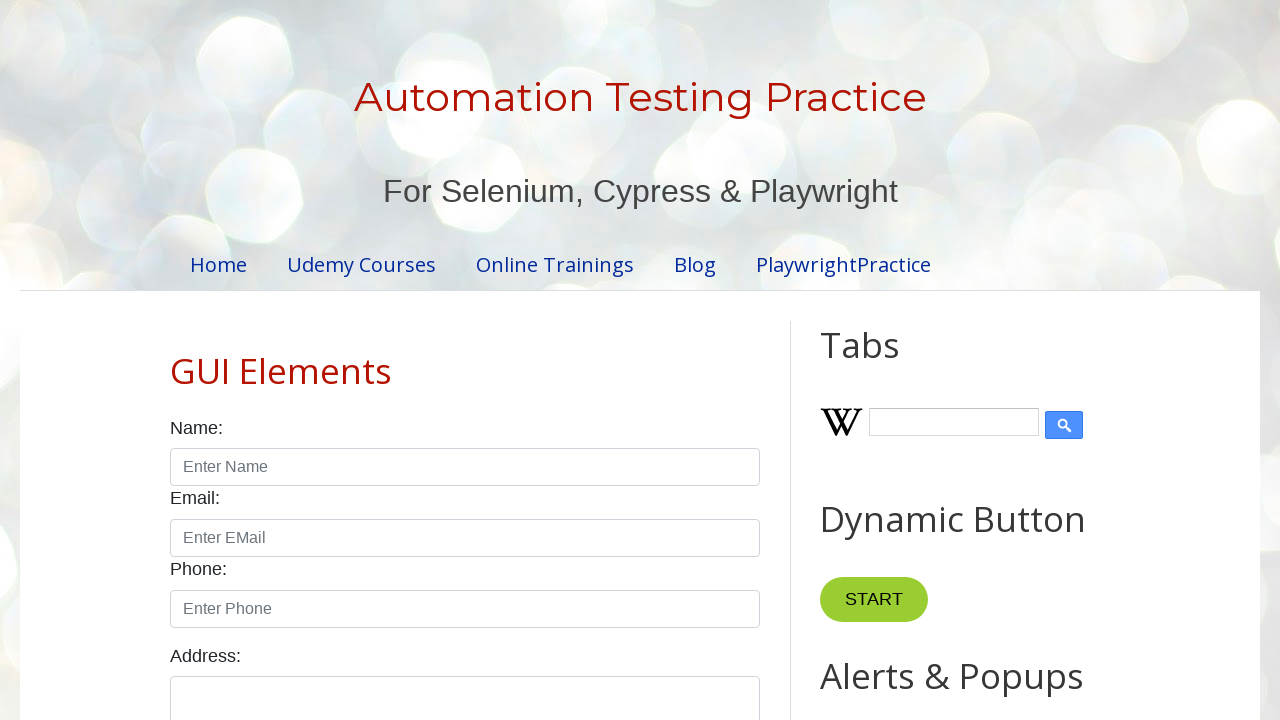

Checked male radio button state before selection
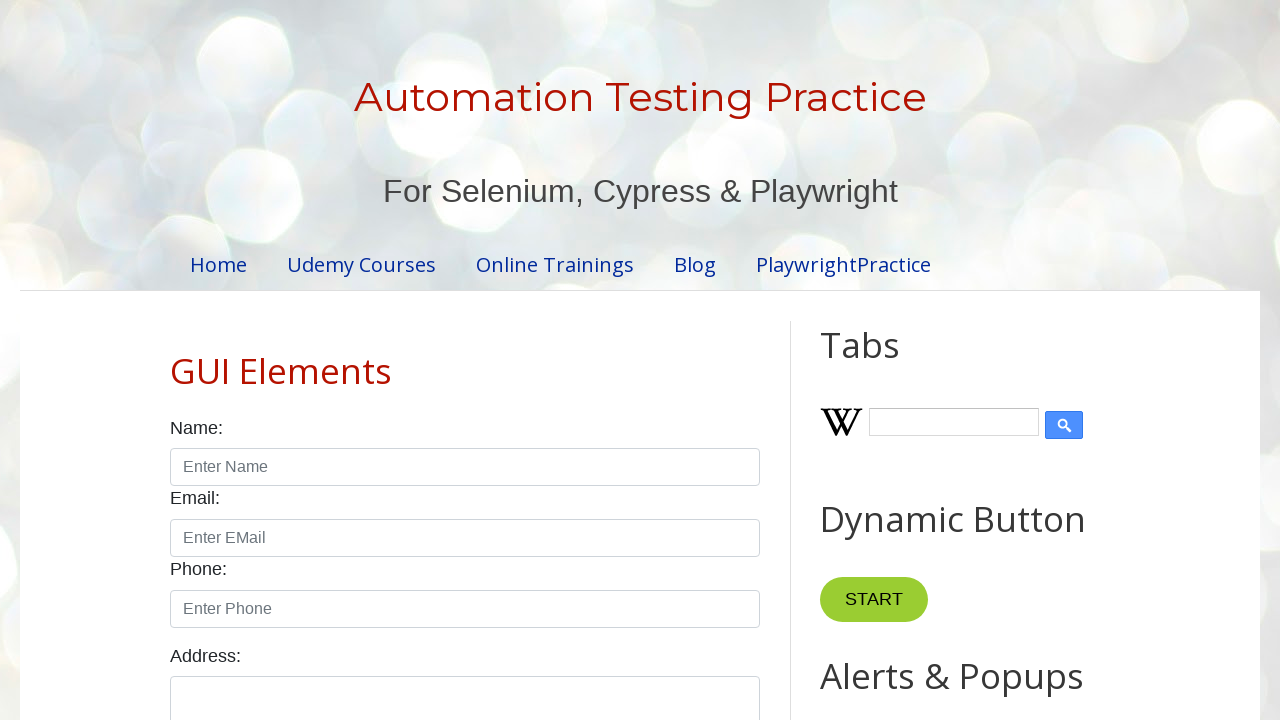

Clicked male radio button at (176, 360) on xpath=//input[@id='male']
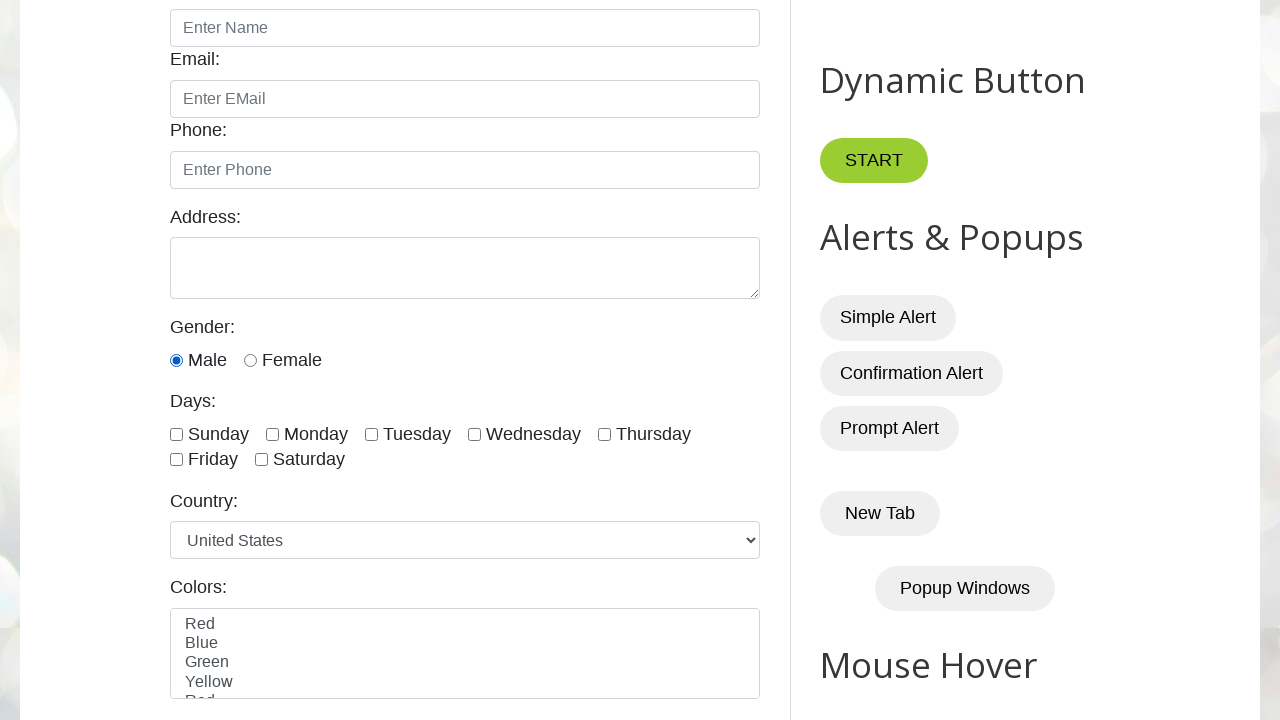

Verified male radio button is now selected
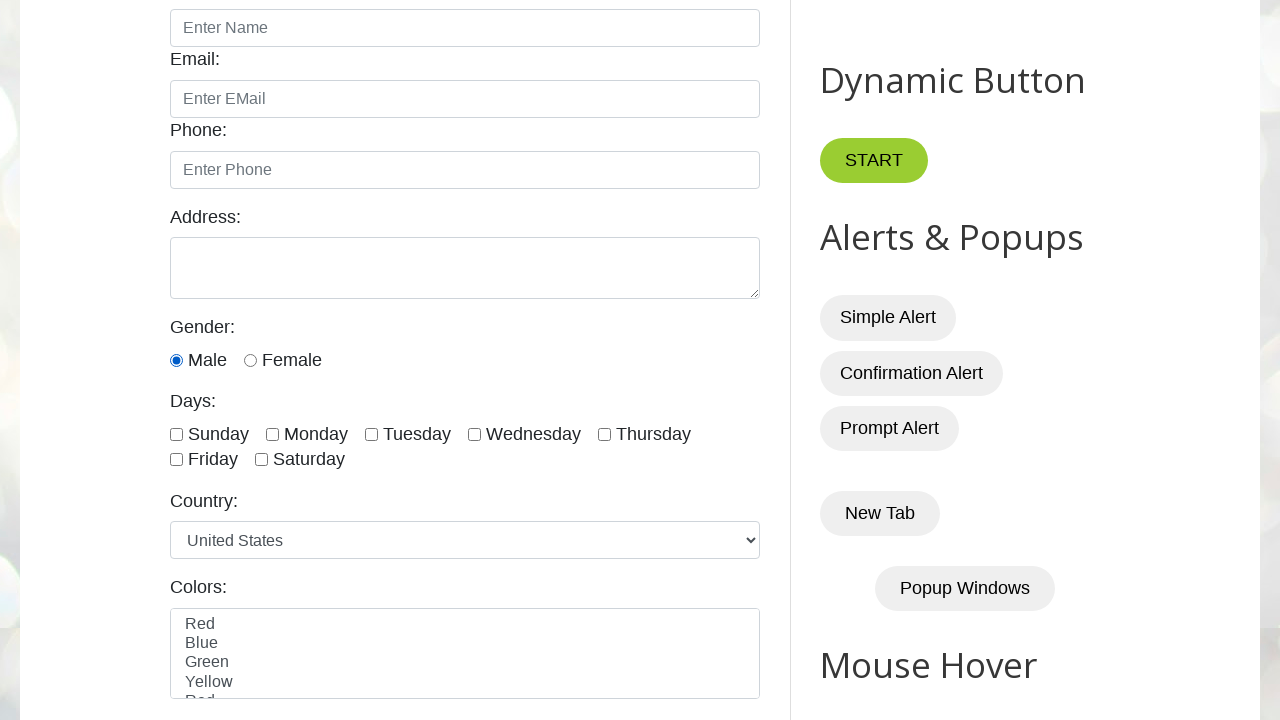

Checked if country dropdown is visible
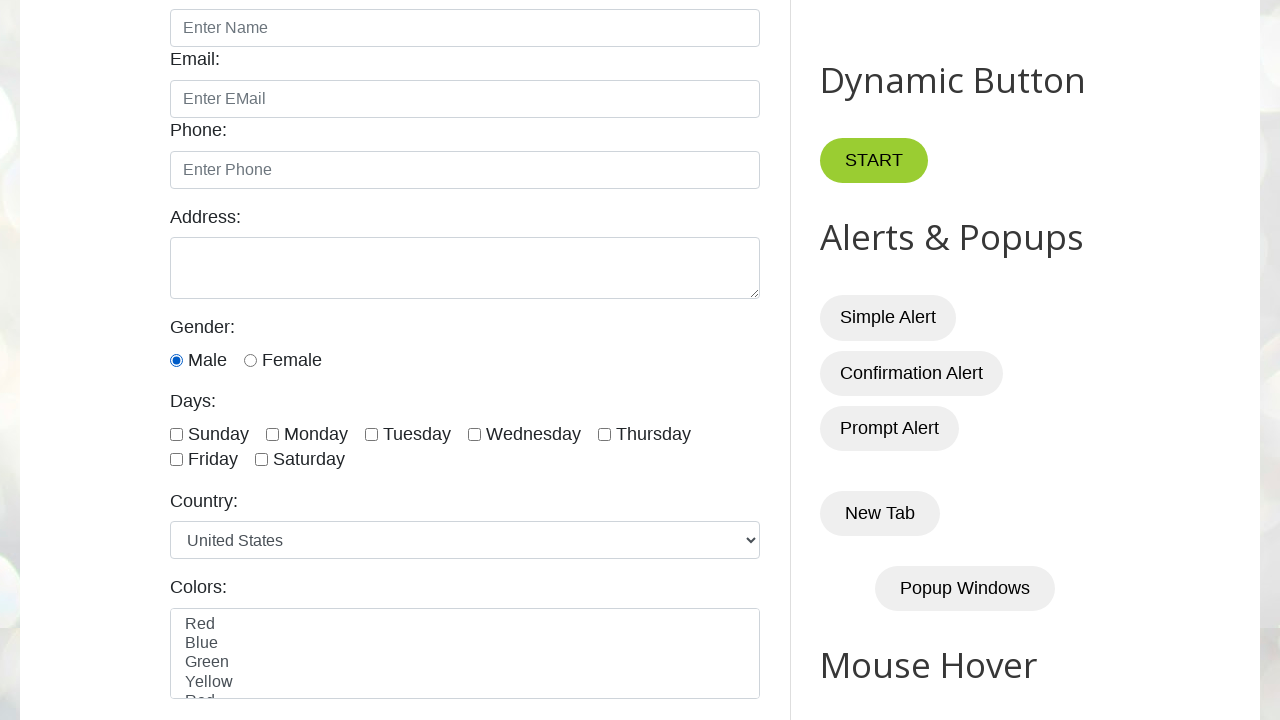

Selected Sunday checkbox at (176, 434) on xpath=//input[@id='sunday']
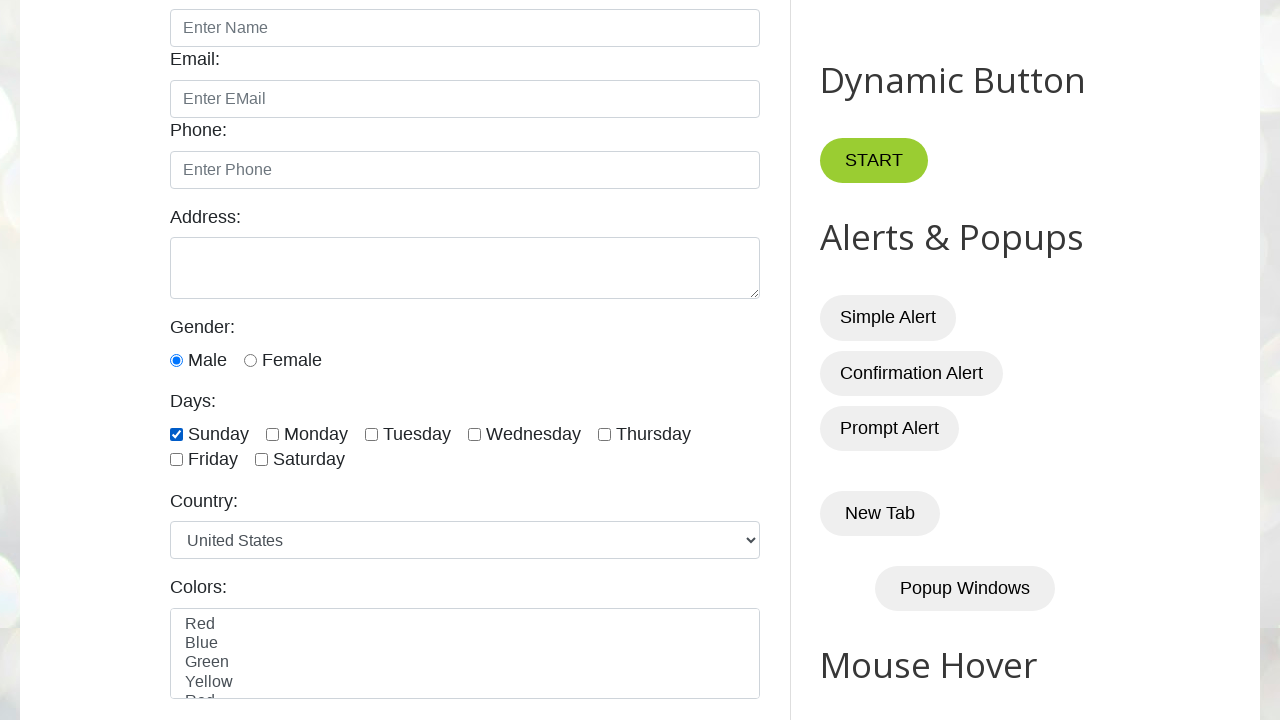

Selected Monday checkbox at (272, 434) on xpath=//input[@id='monday']
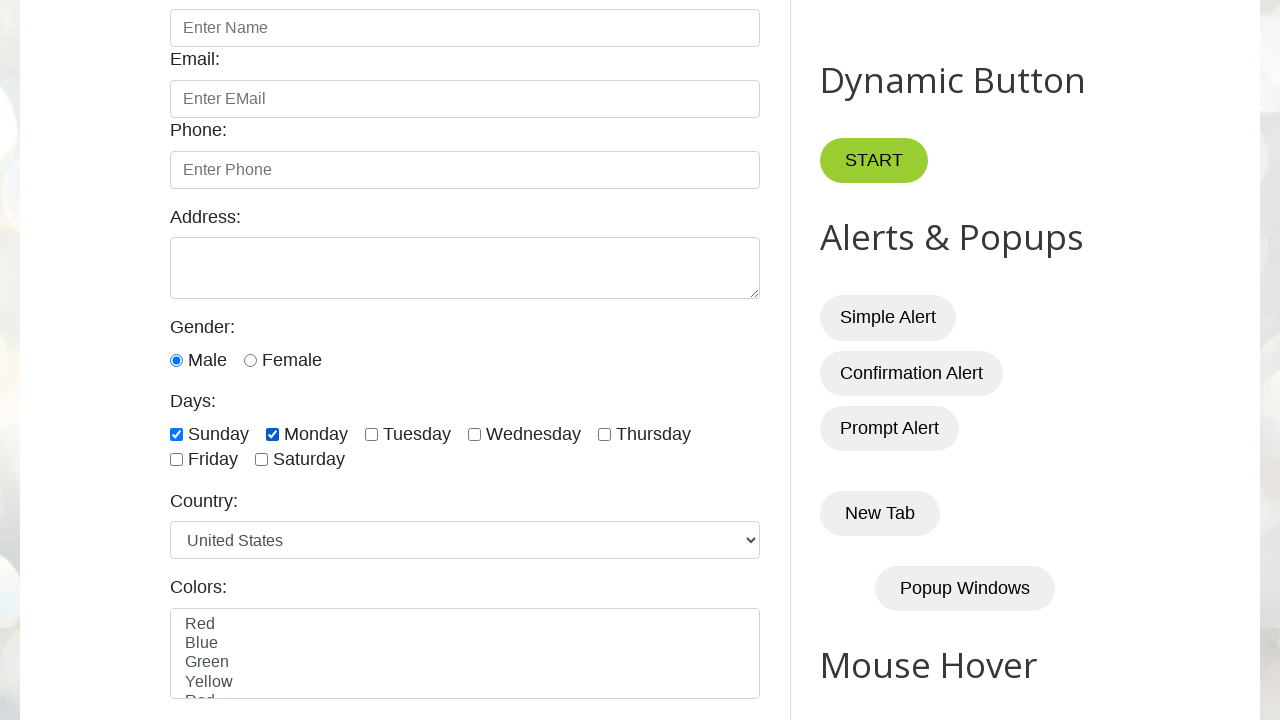

Selected Tuesday checkbox at (372, 434) on xpath=//input[@id='tuesday']
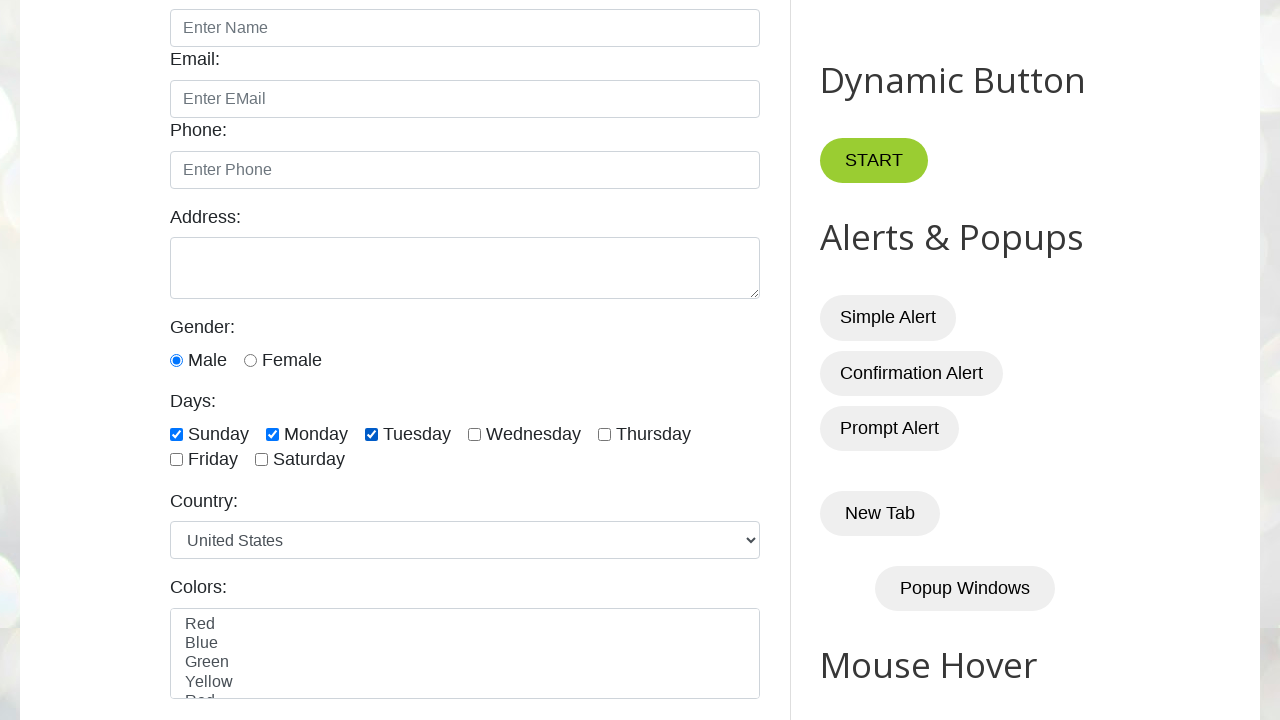

Selected Wednesday checkbox at (474, 434) on xpath=//input[@id='wednesday']
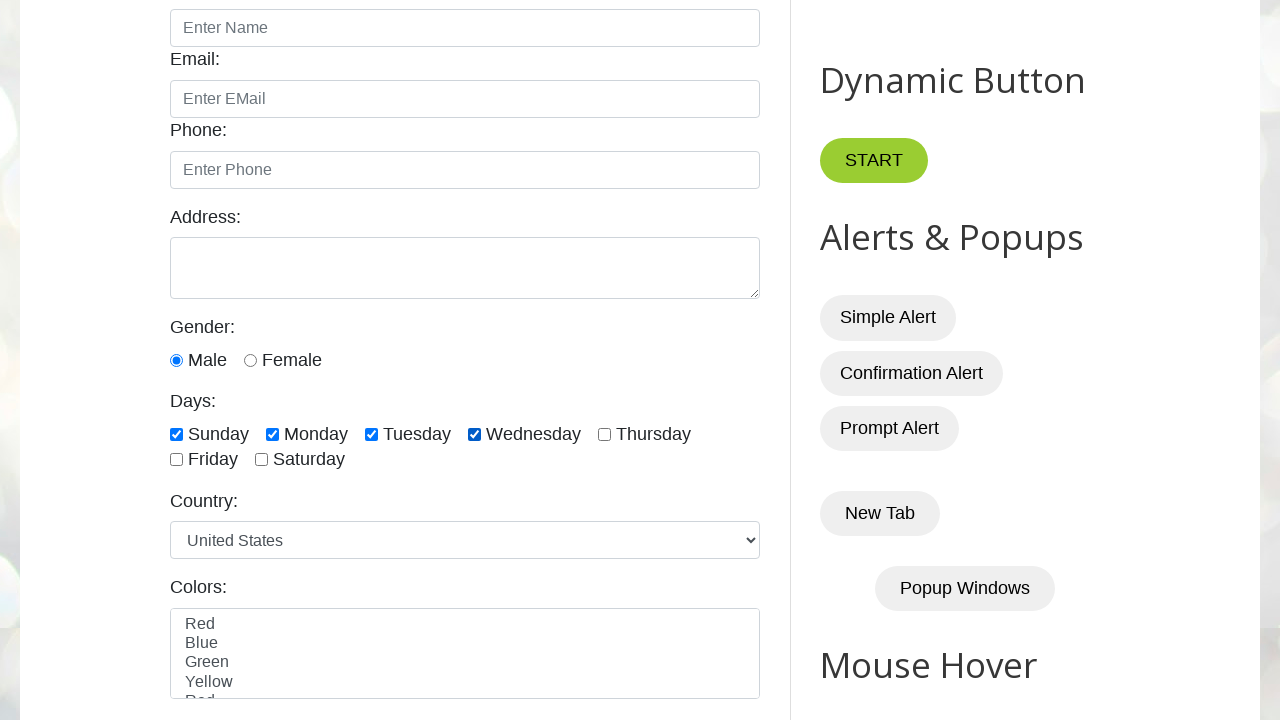

Selected Thursday checkbox at (604, 434) on xpath=//input[@id='thursday']
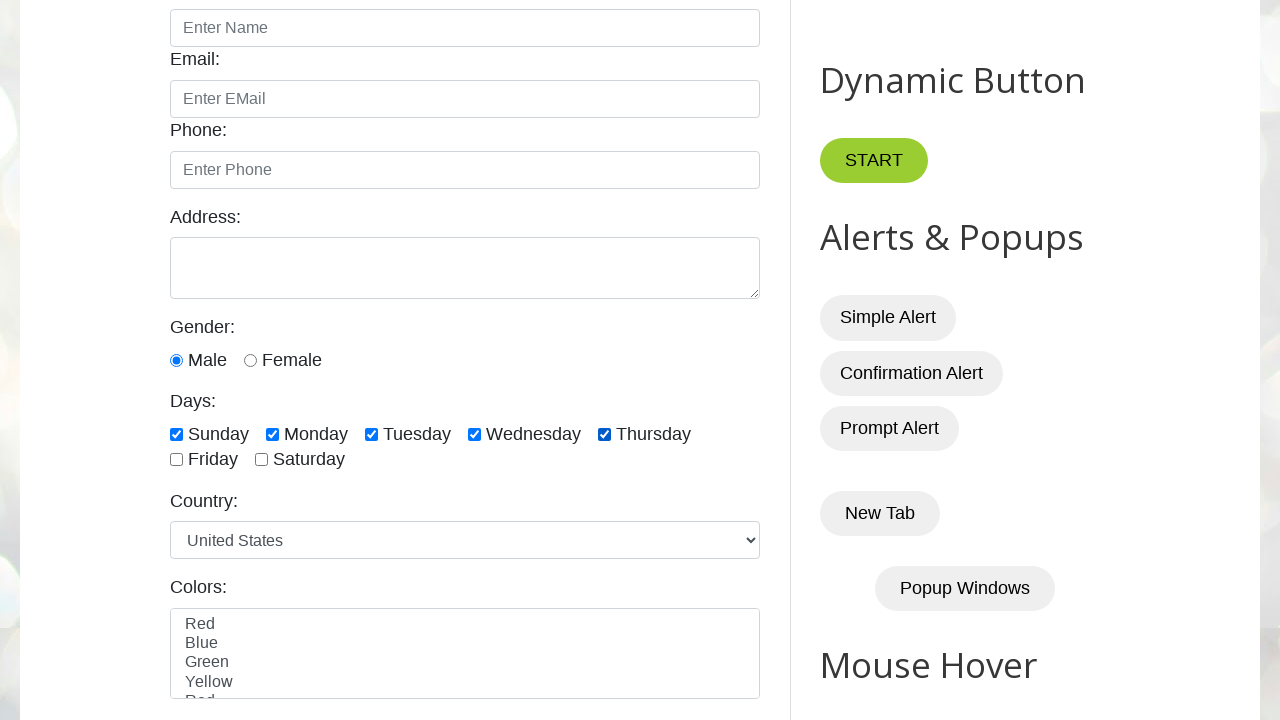

Selected Friday checkbox at (176, 460) on xpath=//input[@id='friday']
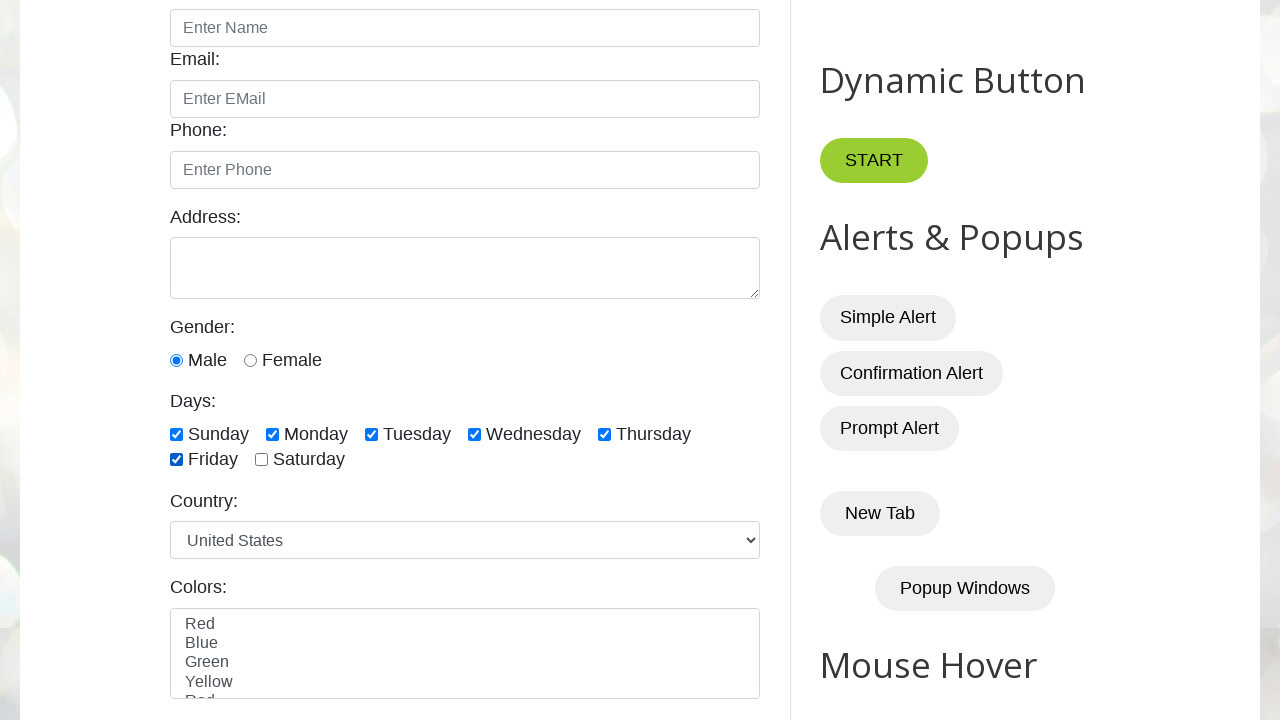

Selected Saturday checkbox at (262, 460) on xpath=//input[@id='saturday']
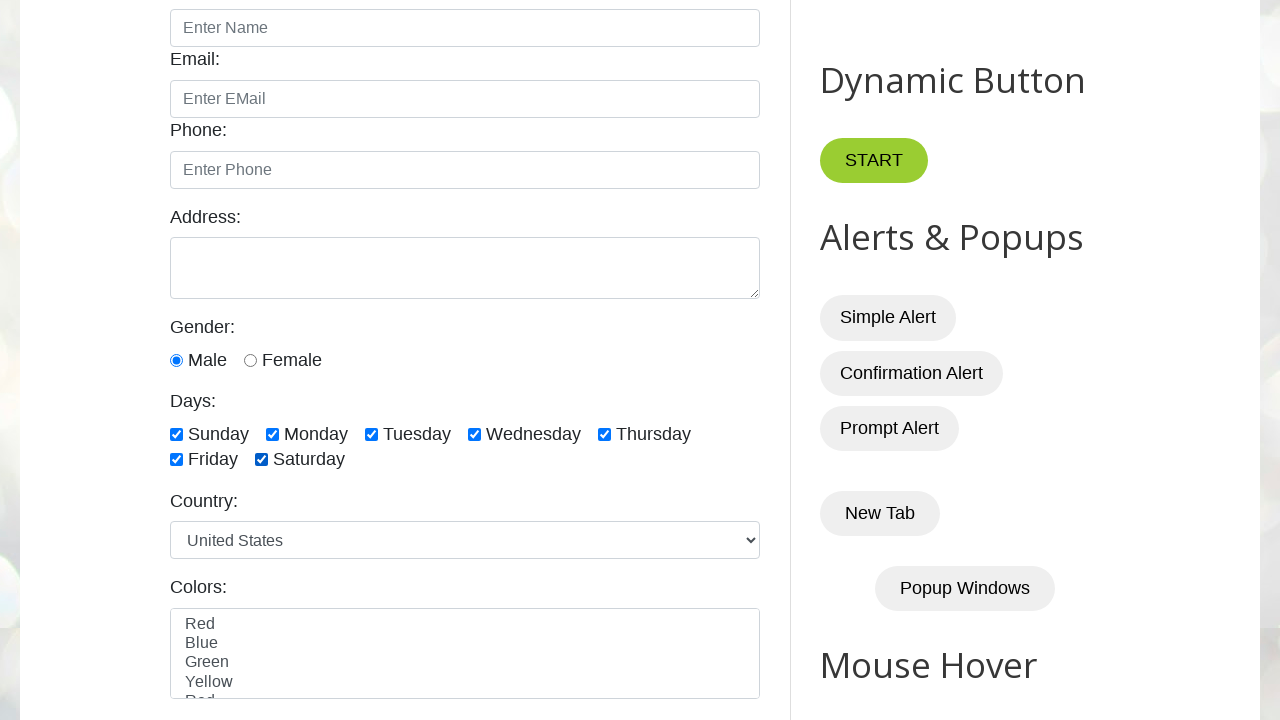

Verified Sunday checkbox is enabled
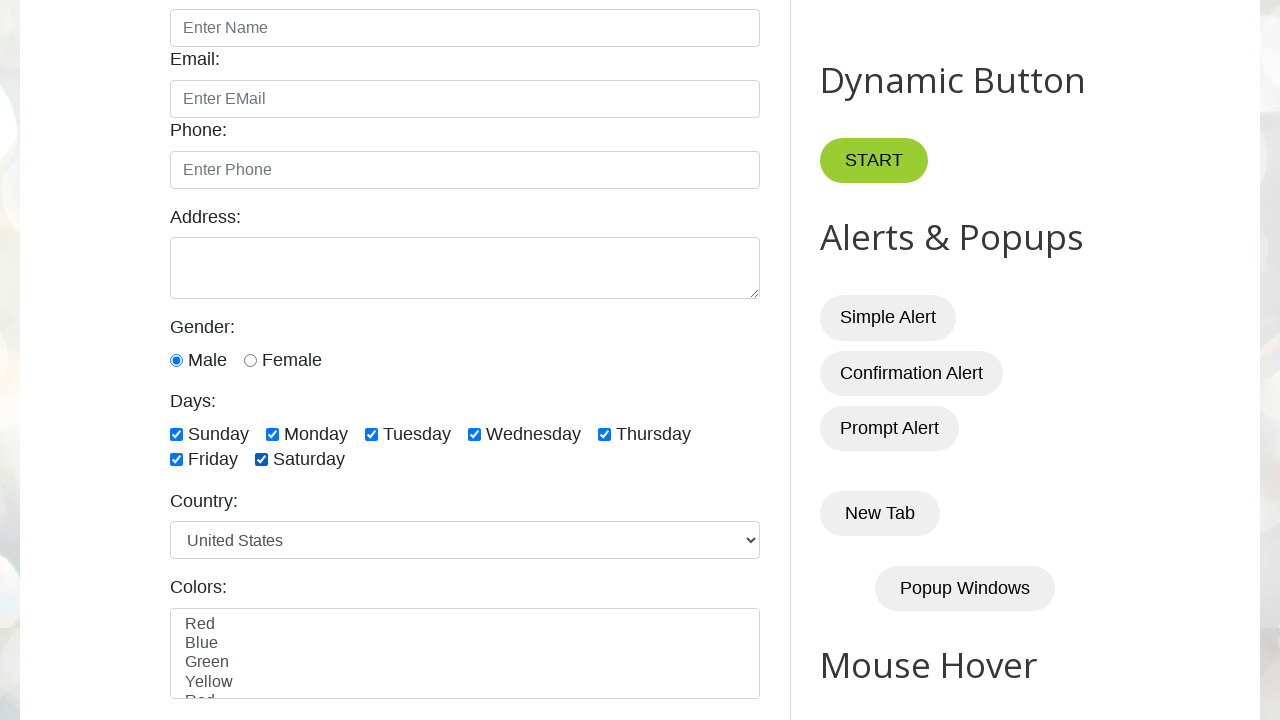

Clicked alert button to trigger dialog at (880, 514) on xpath=//button[@onclick='myFunction()']
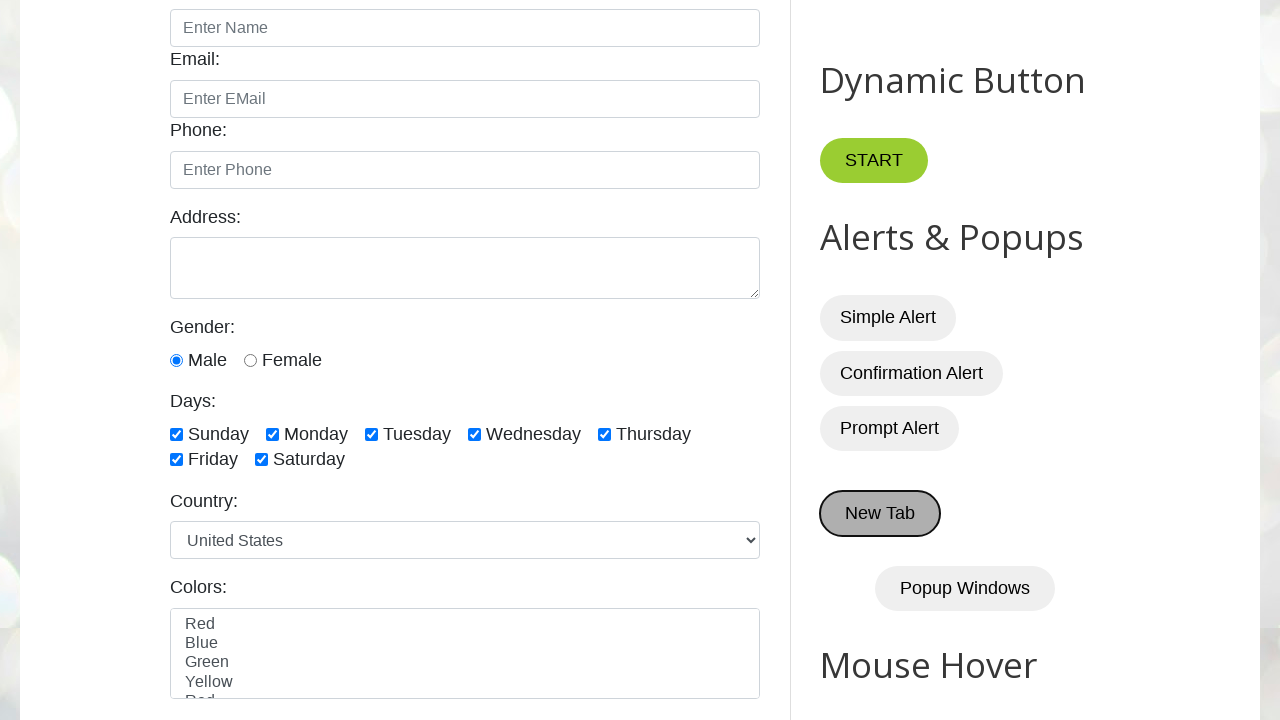

Accepted the alert dialog
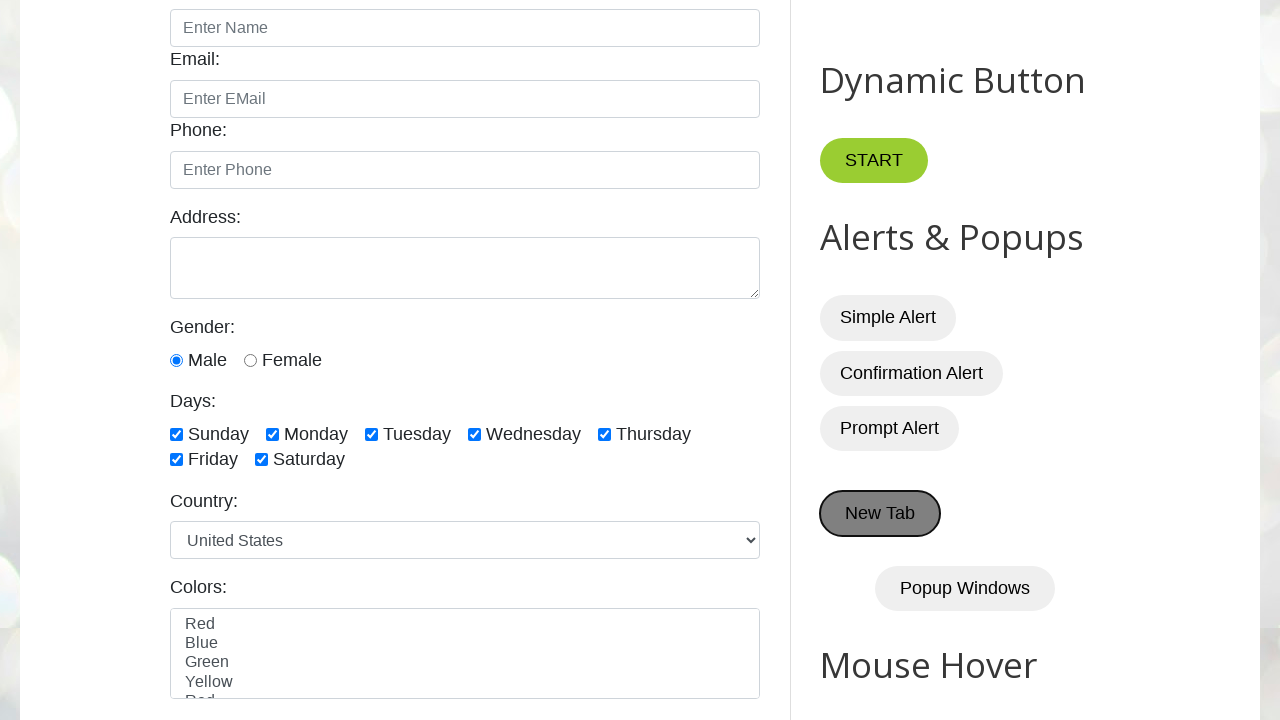

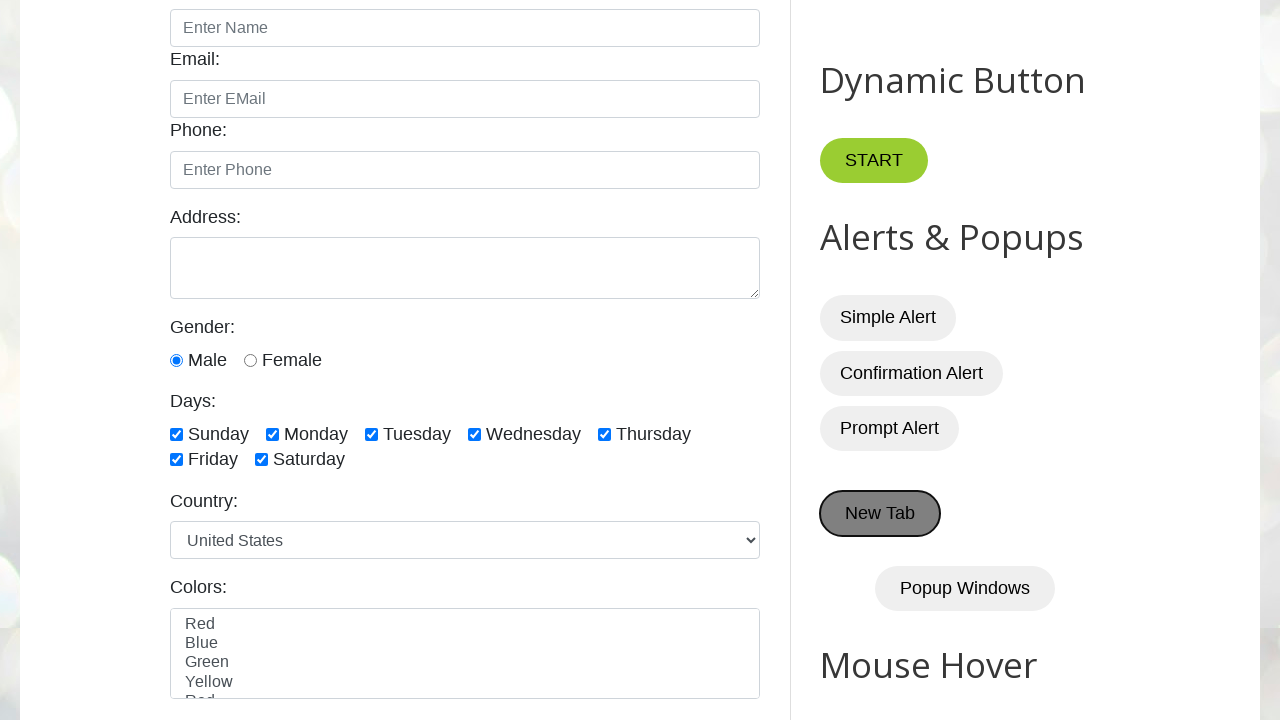